Tests a multi-step form by selecting French language from a dropdown, choosing Coffee from radio buttons, clicking Next, and verifying navigation to page 2.

Starting URL: https://webengine-test.azurewebsites.net/Step1.html

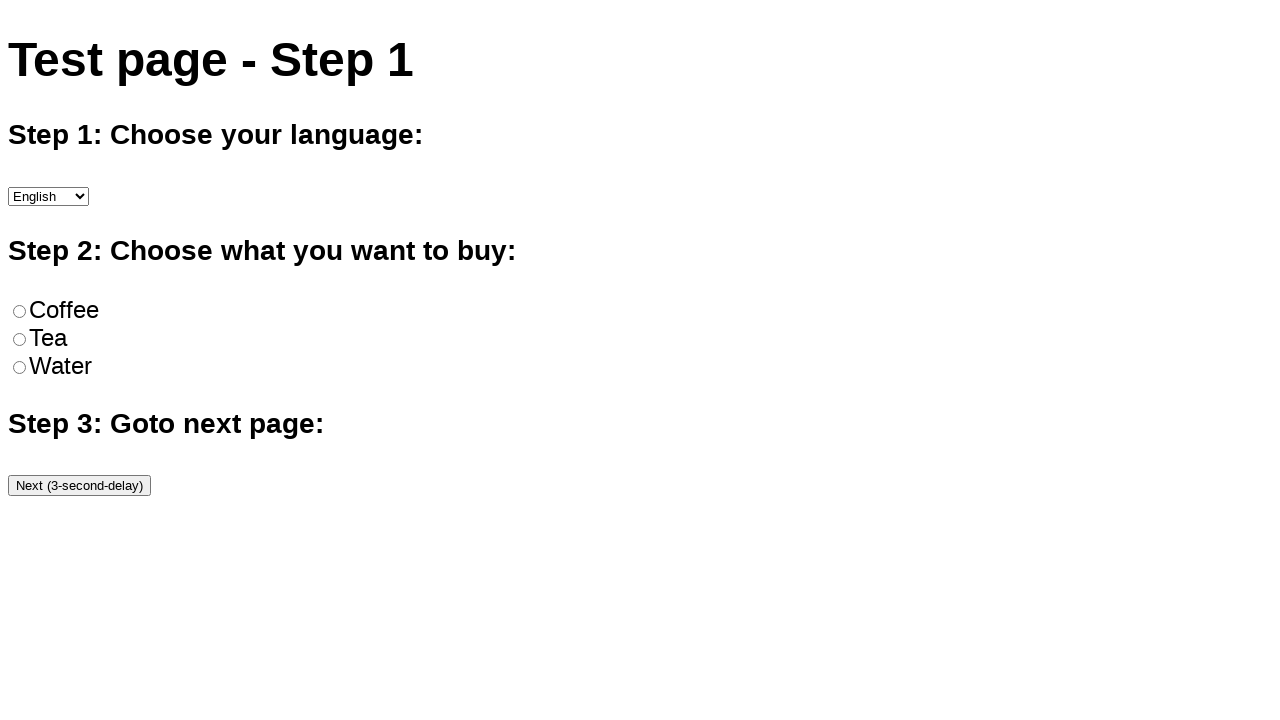

Navigated to Step 1 form page
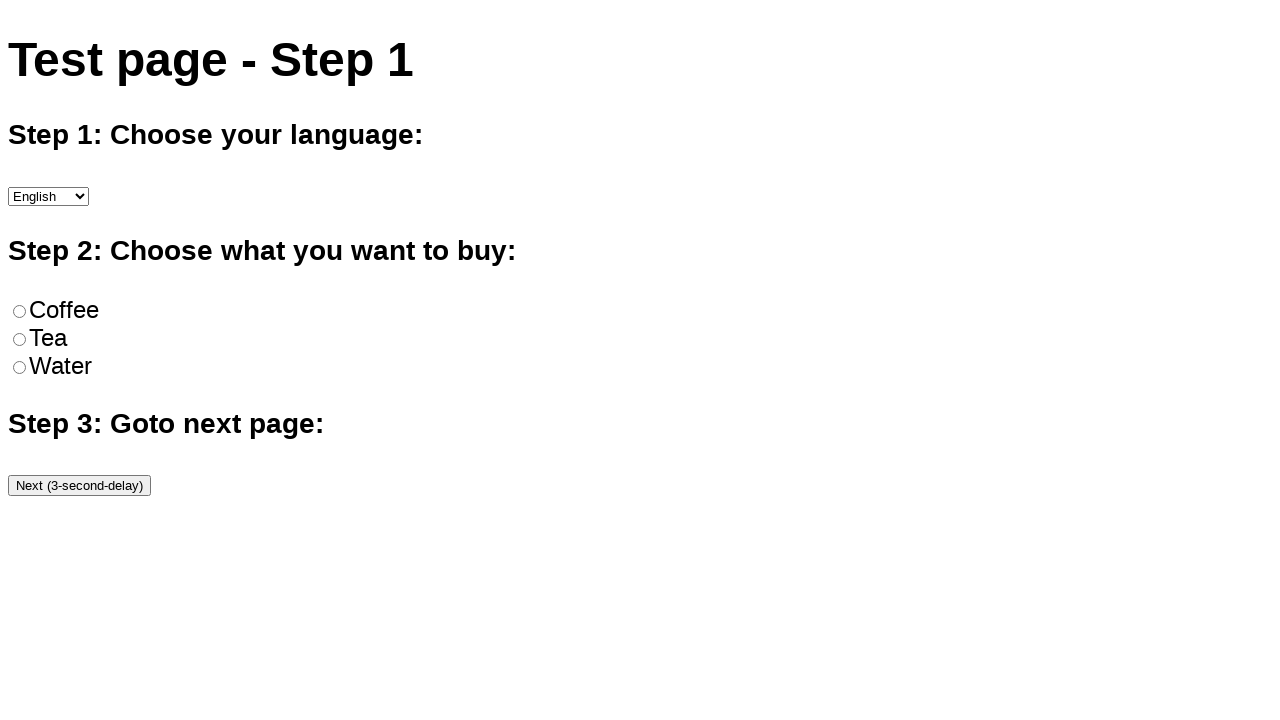

Selected French language from dropdown on select
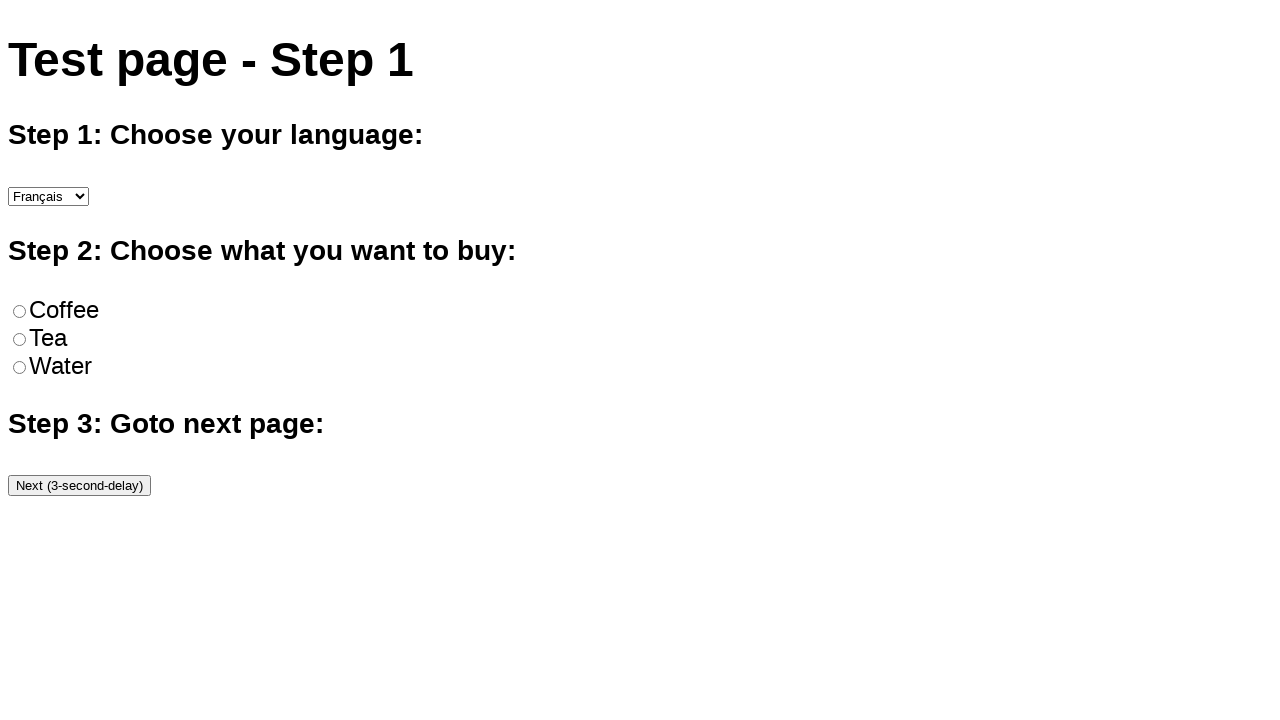

Selected Coffee from radio button options at (20, 311) on input[type='radio'][value='Coffee']
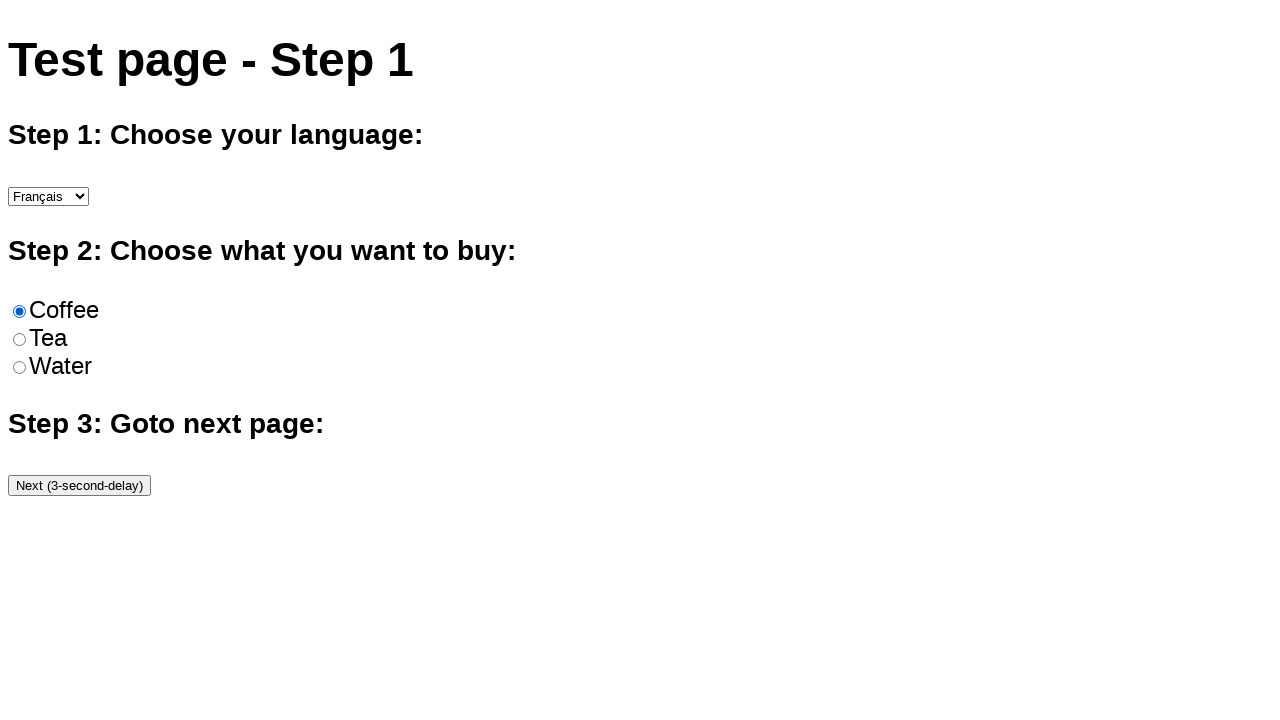

Clicked Next button to proceed to Step 2 at (640, 424) on text=Next
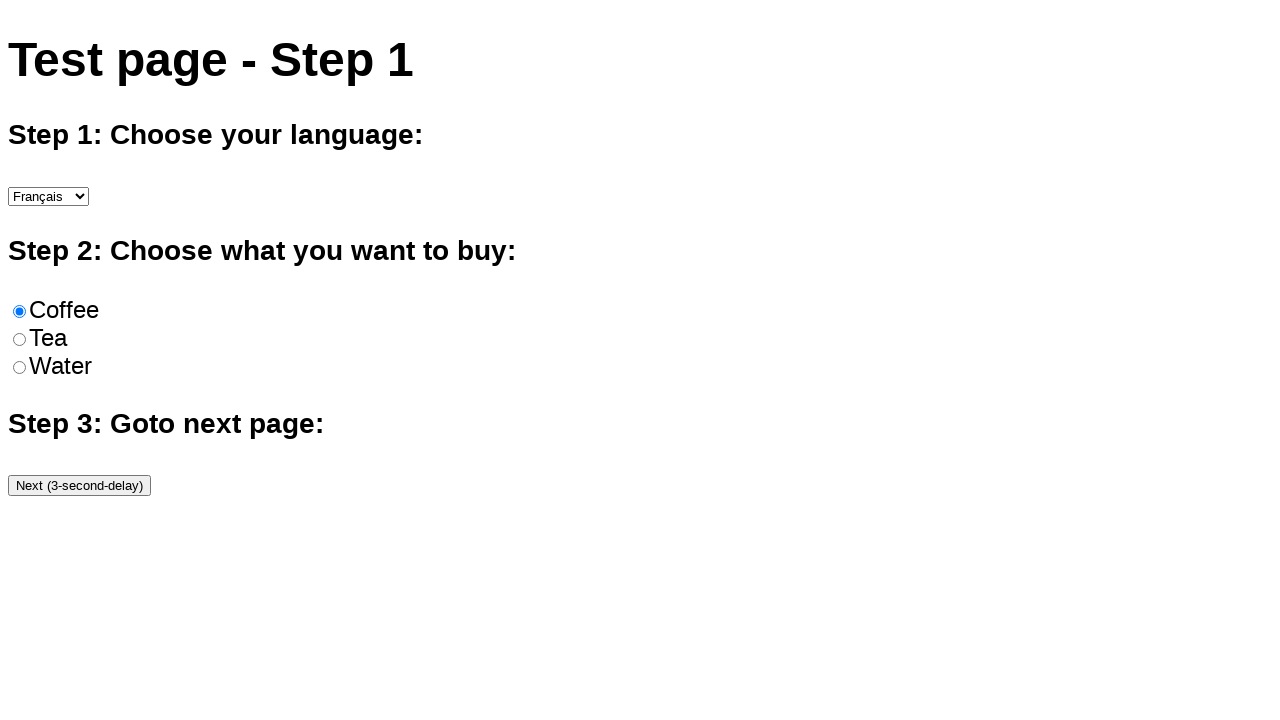

Step 2 page loaded successfully
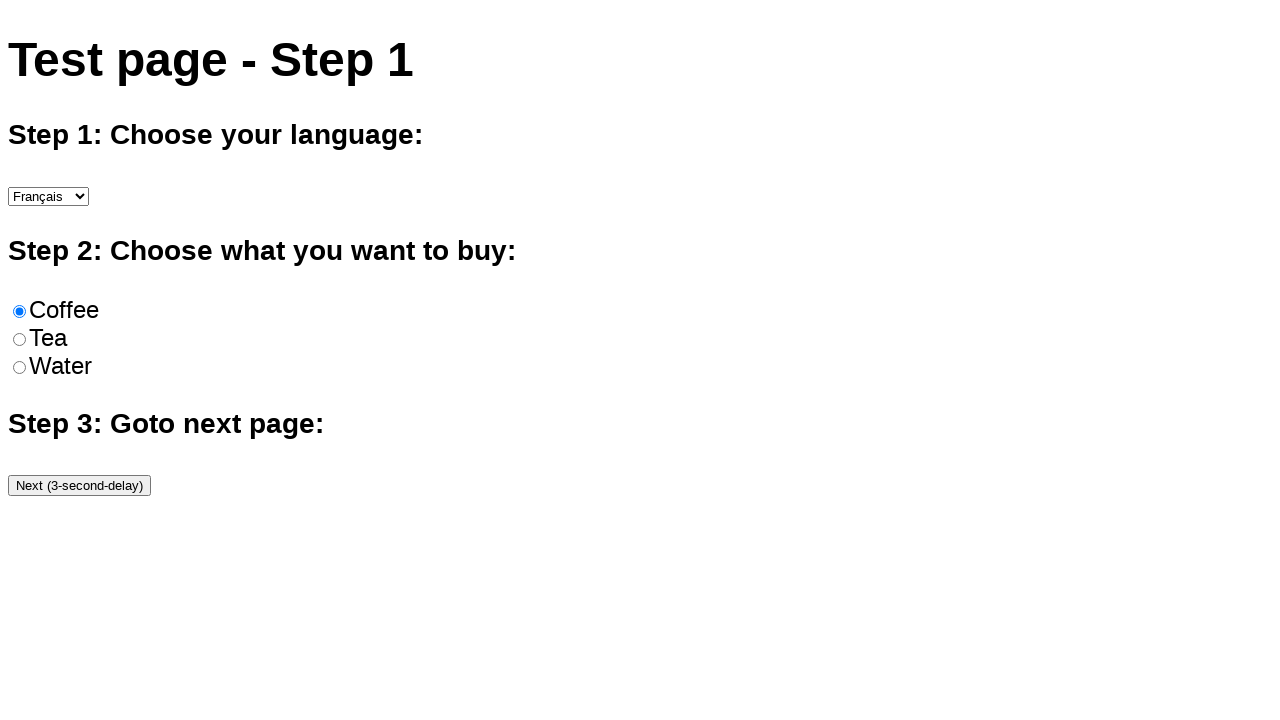

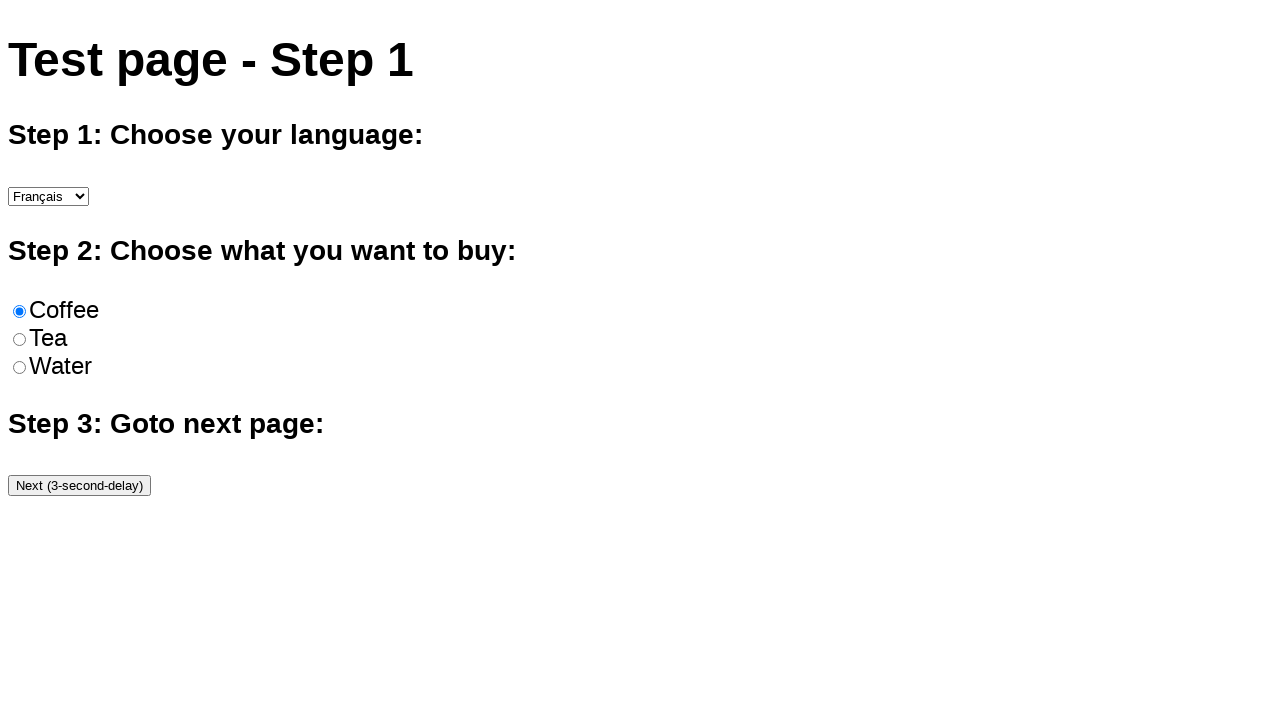